Tests dropdown selection functionality by selecting different options and verifying they are selected

Starting URL: http://the-internet.herokuapp.com/dropdown

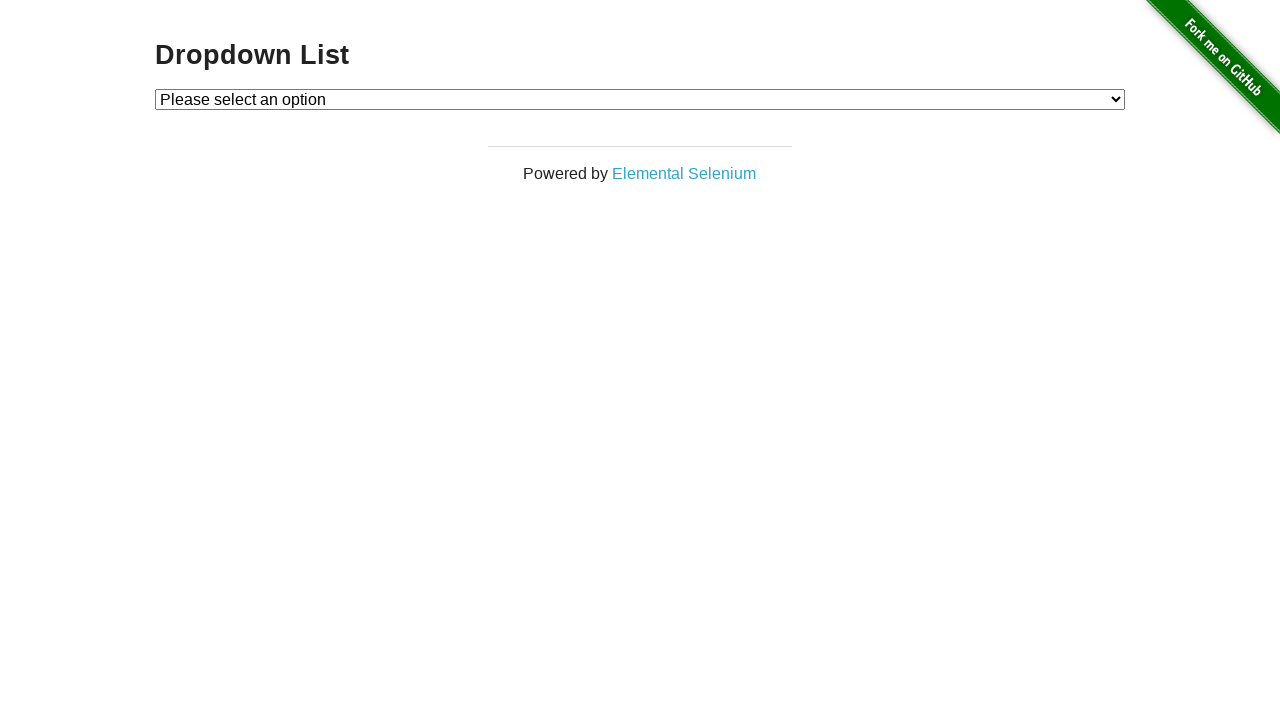

Selected Option 1 from dropdown on #dropdown
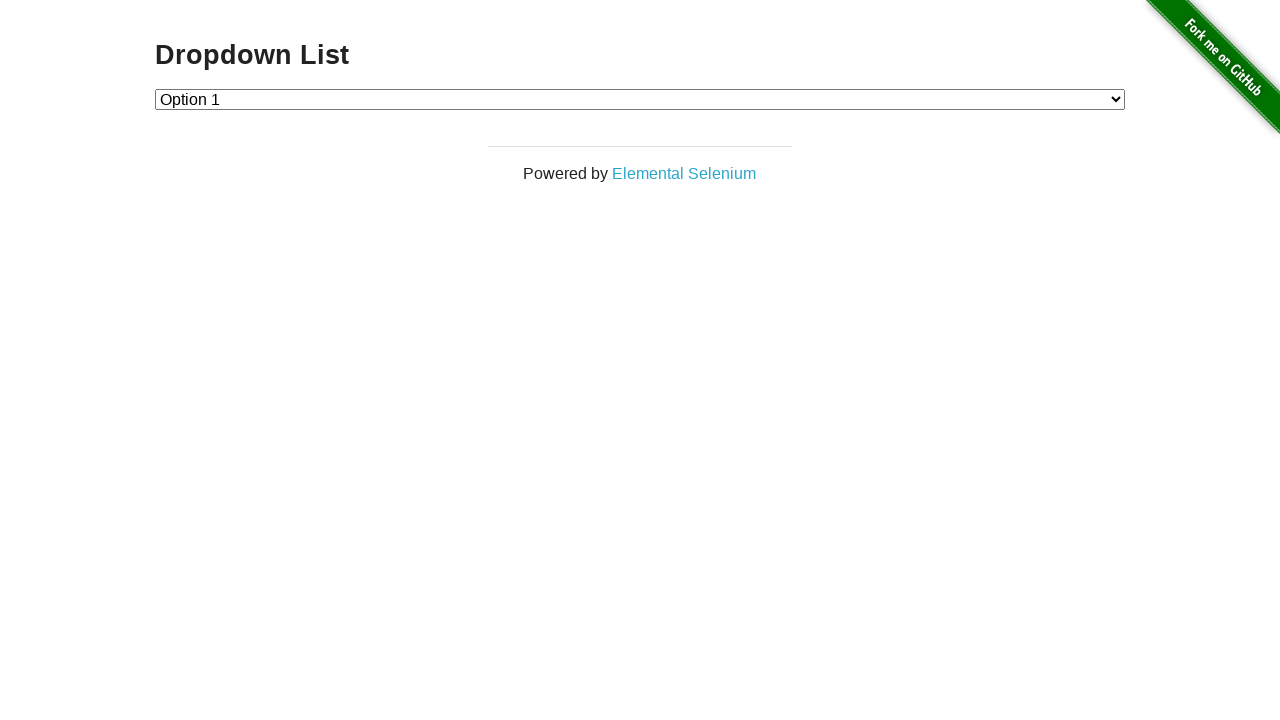

Verified that Option 1 is selected (value = '1')
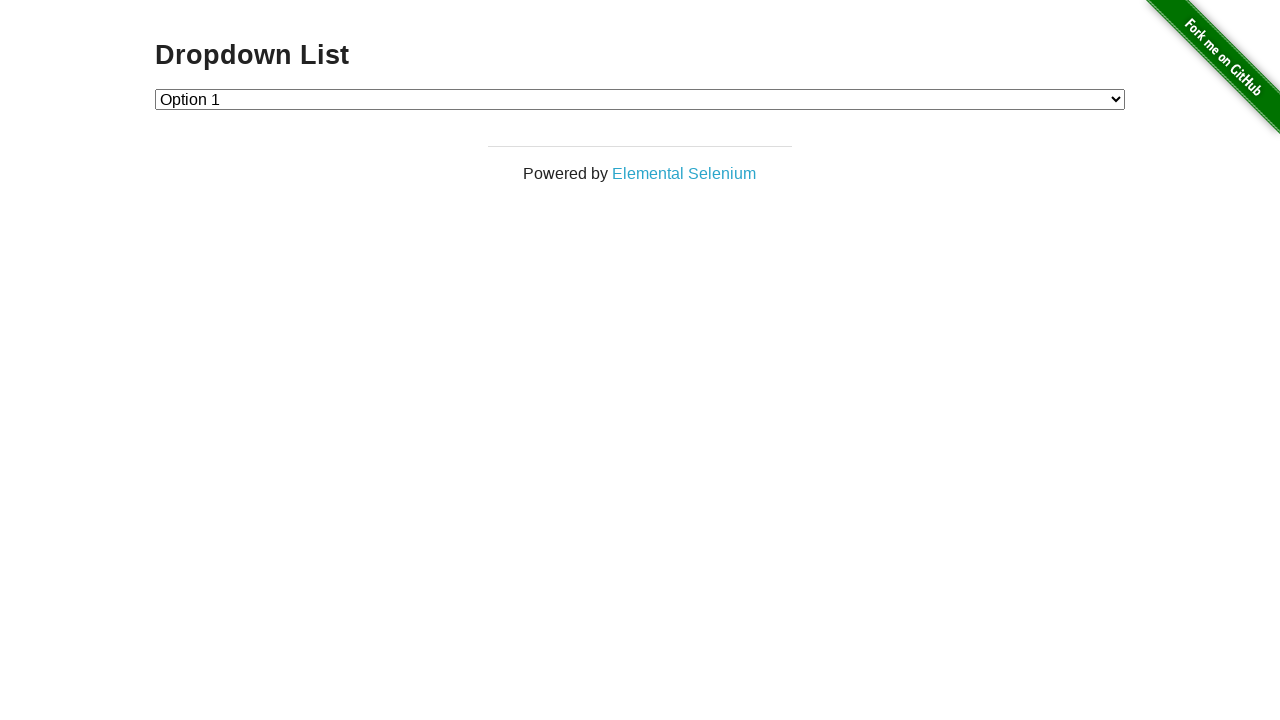

Selected Option 2 from dropdown on #dropdown
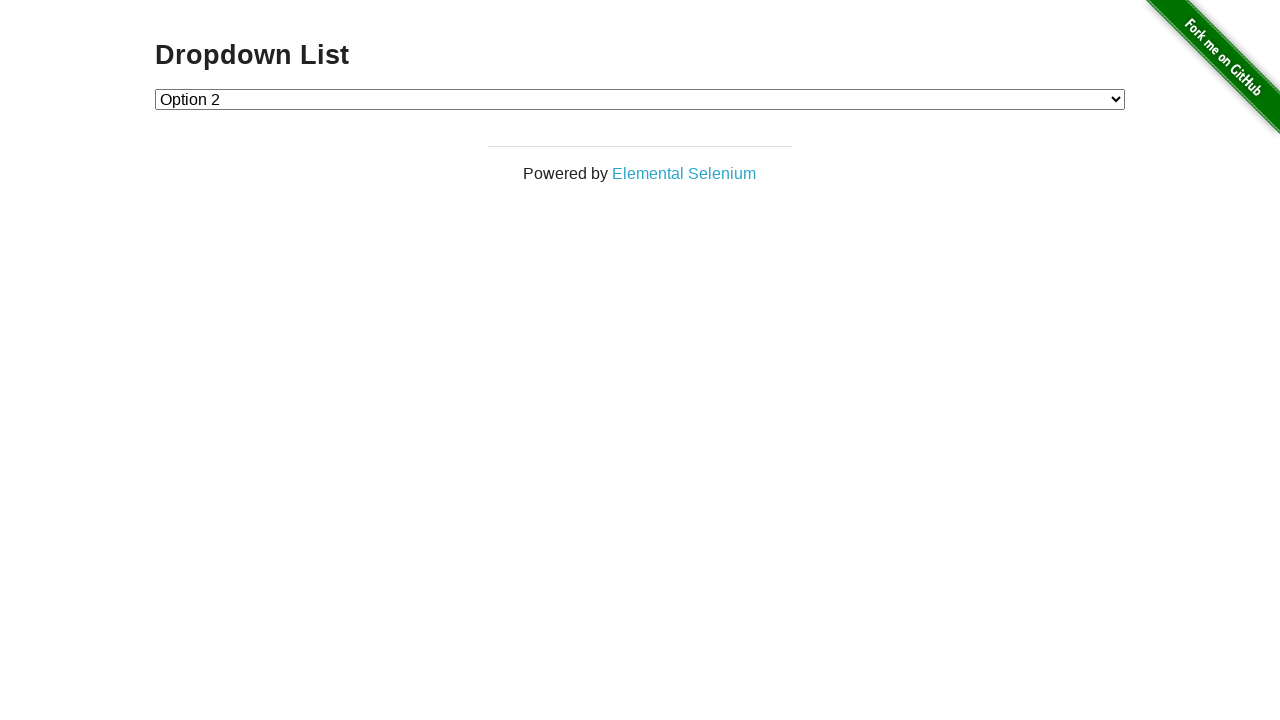

Verified that Option 2 is selected (value = '2')
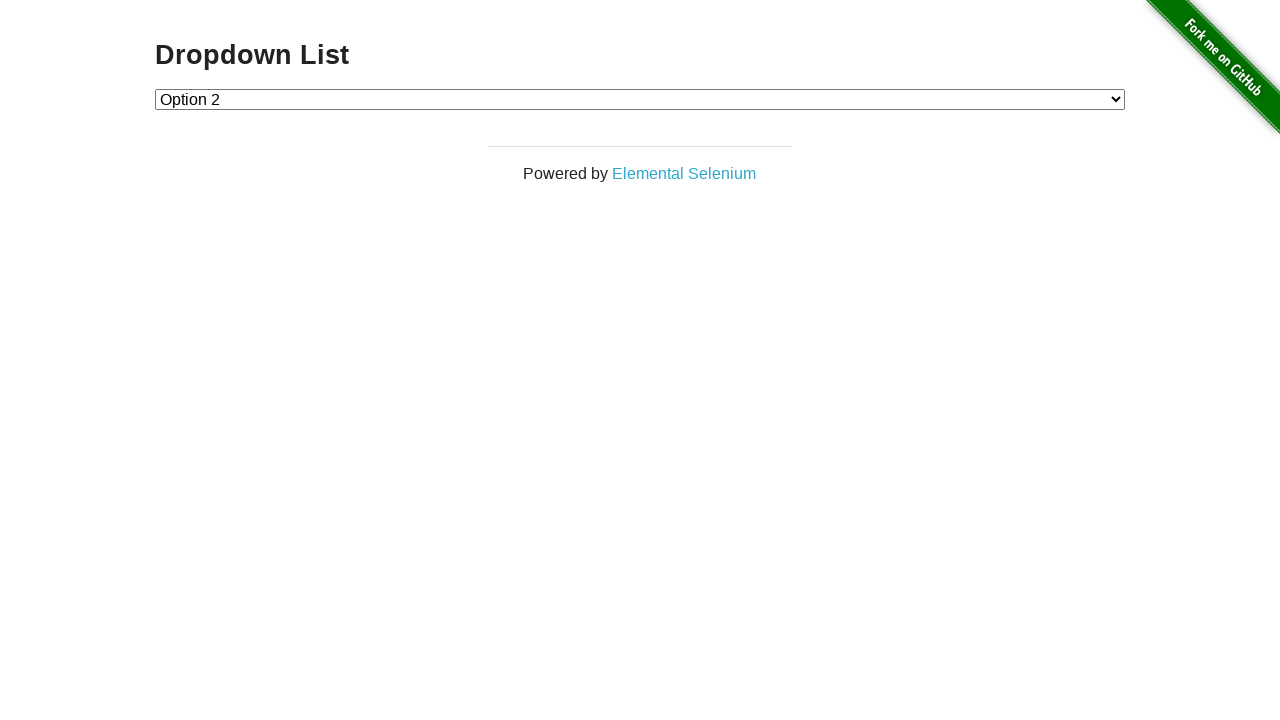

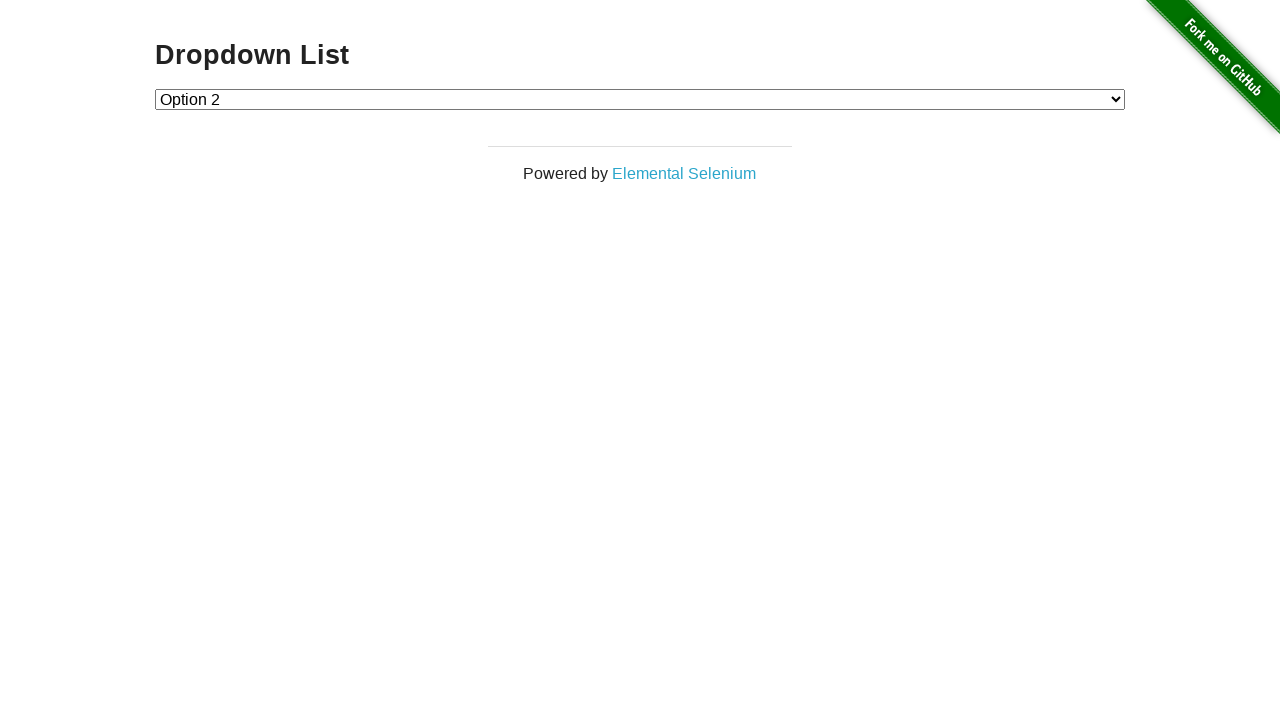